Navigates to a page with many elements and highlights a specific element by changing its border style using JavaScript, then reverts the style after a brief pause.

Starting URL: http://the-internet.herokuapp.com/large

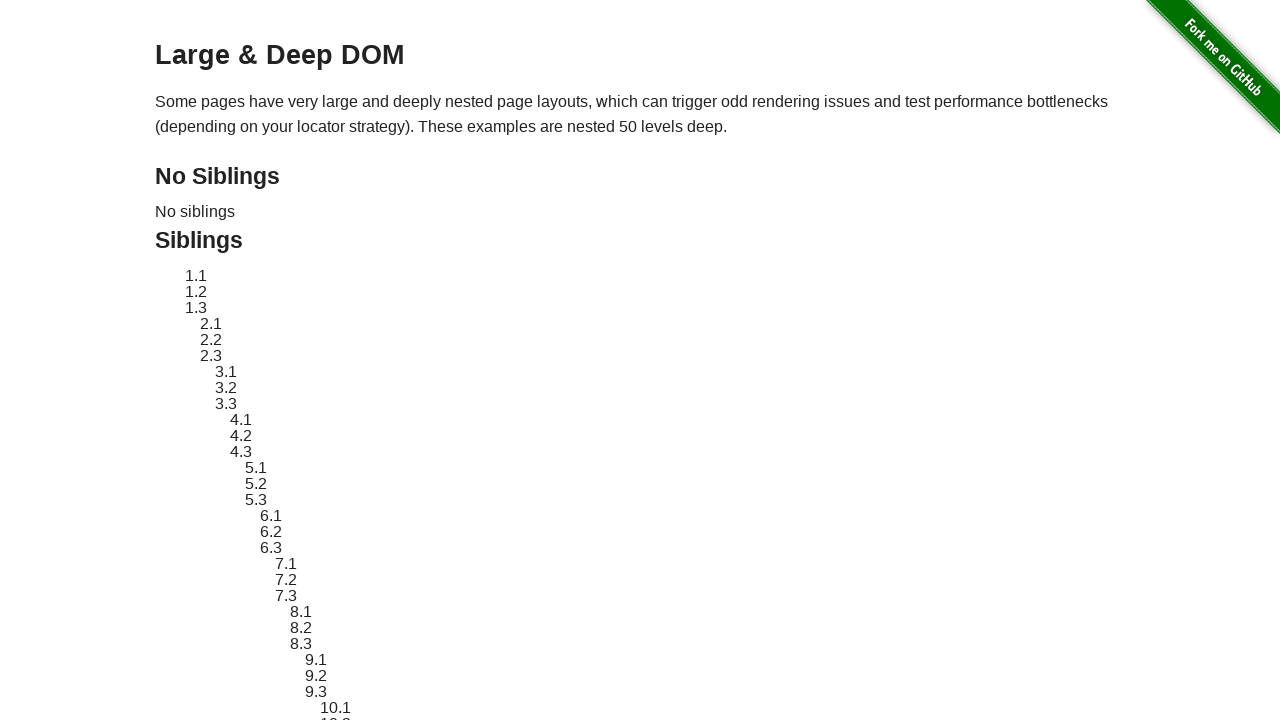

Waited for target element #sibling-2.3 to be present
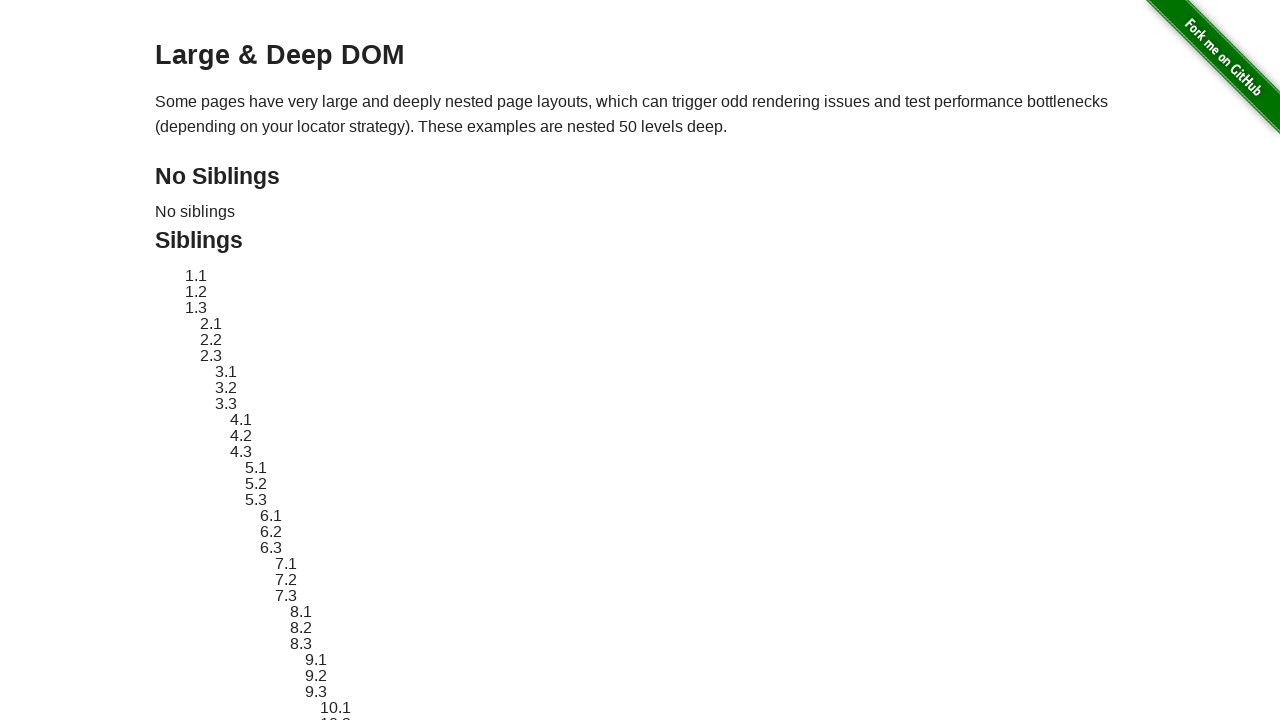

Retrieved and stored original style attribute of target element
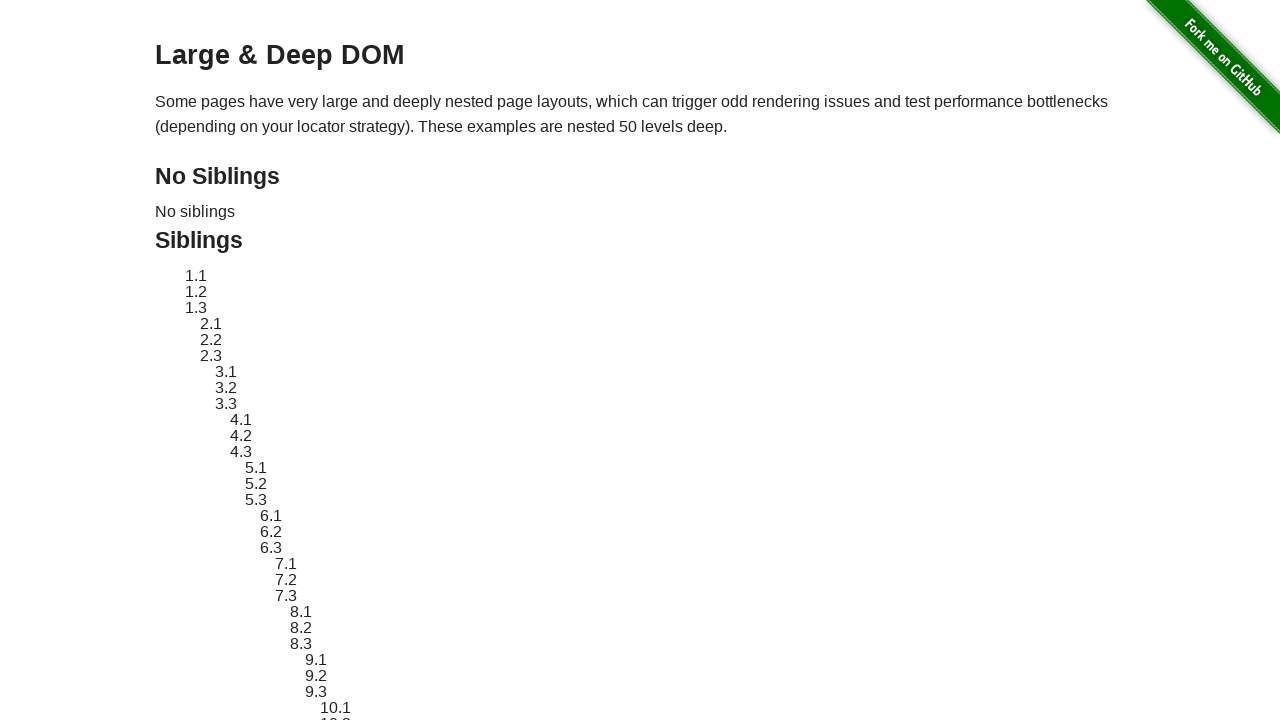

Applied red dashed border highlight style to target element
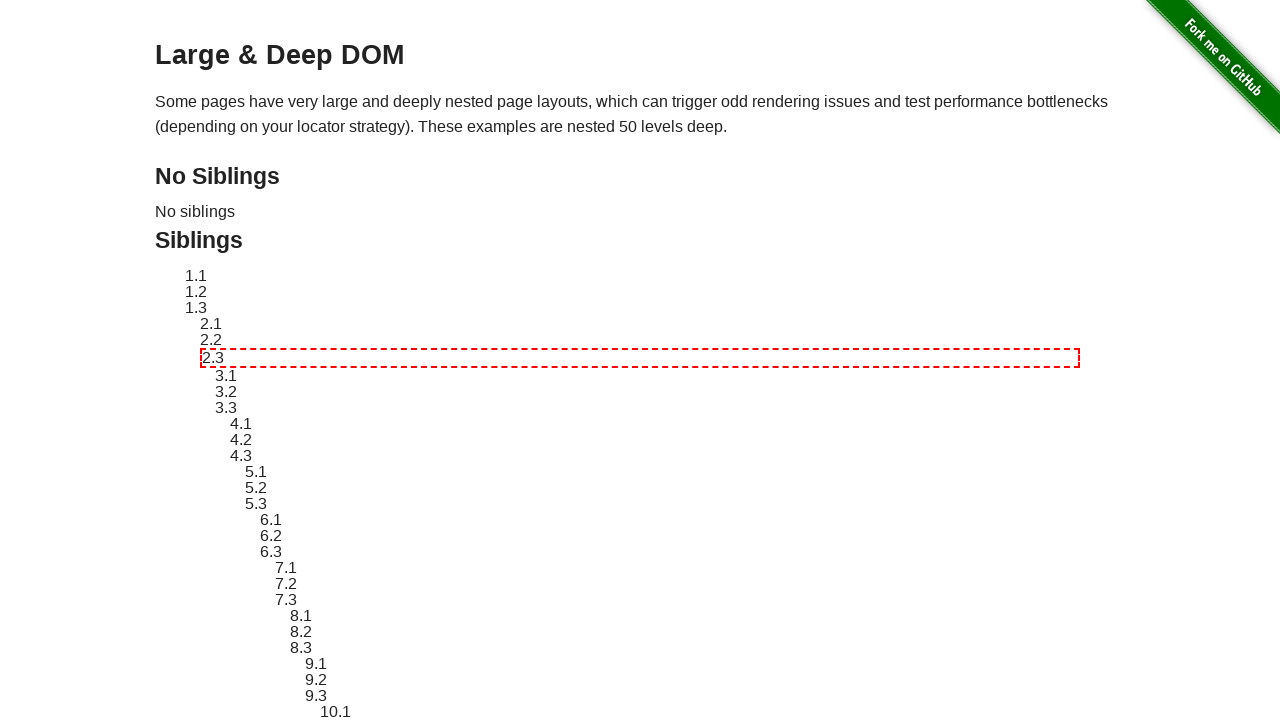

Waited 3 seconds to observe the highlight effect
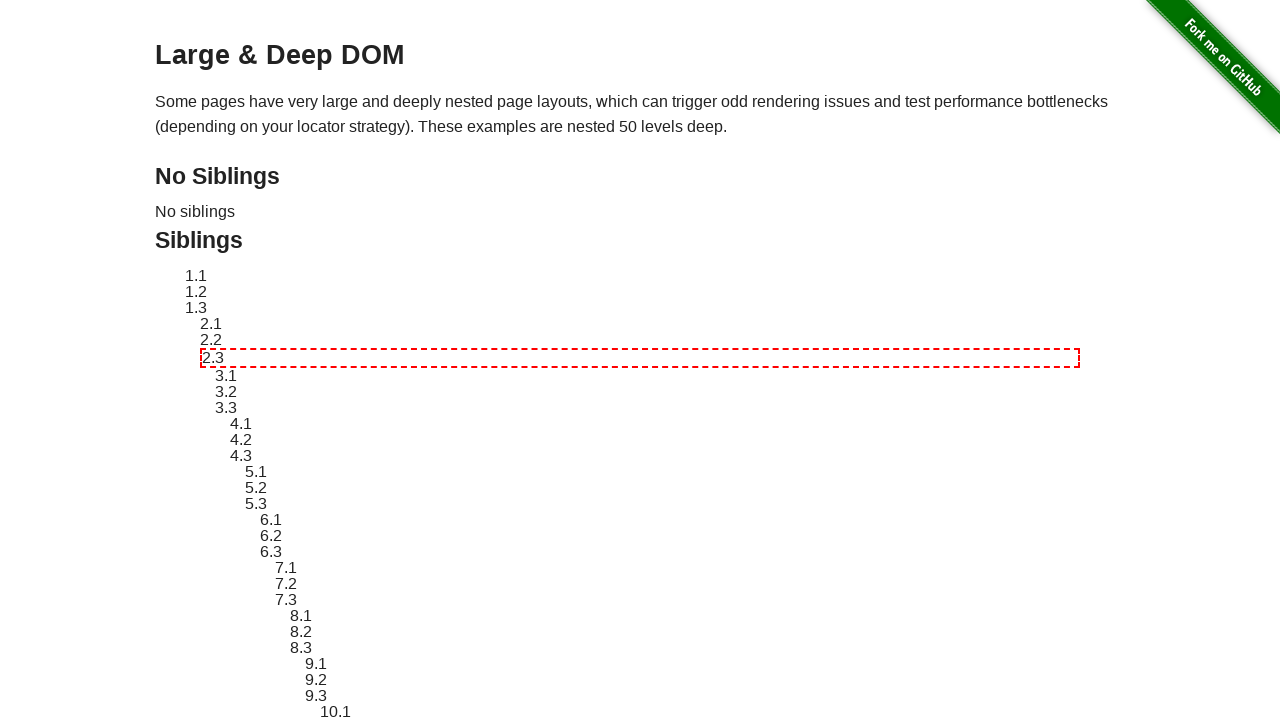

Reverted target element style back to original
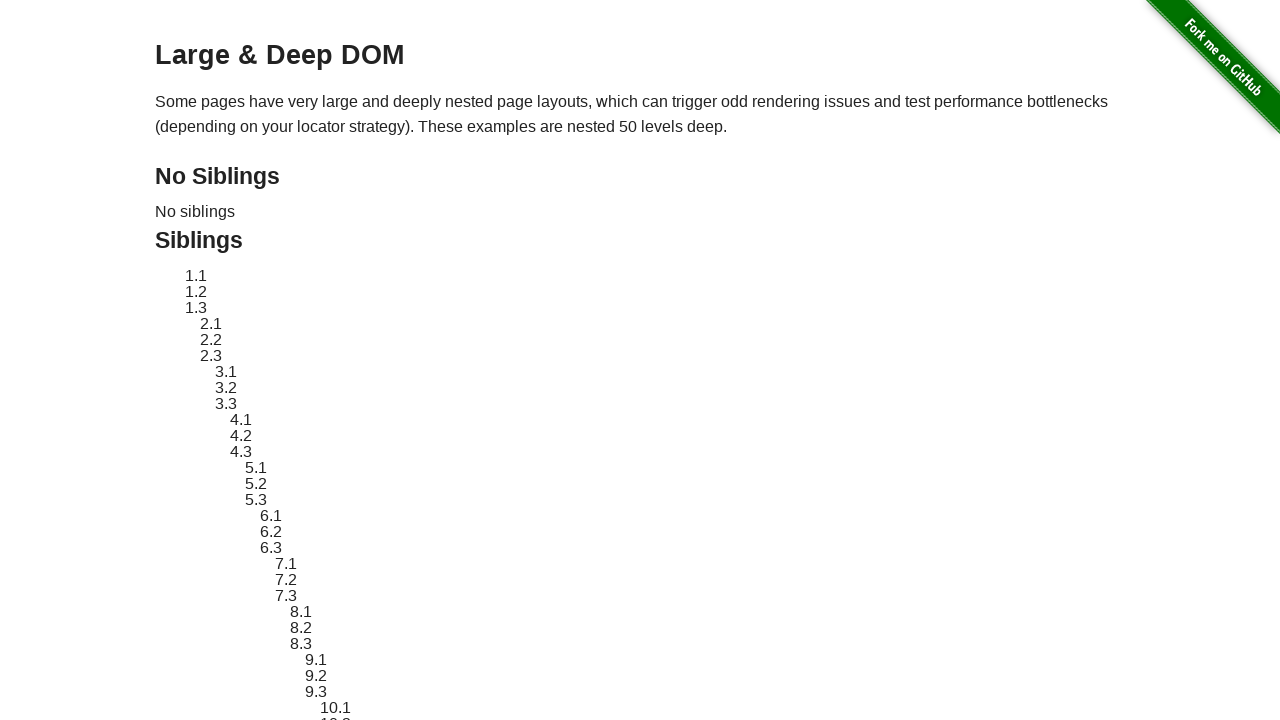

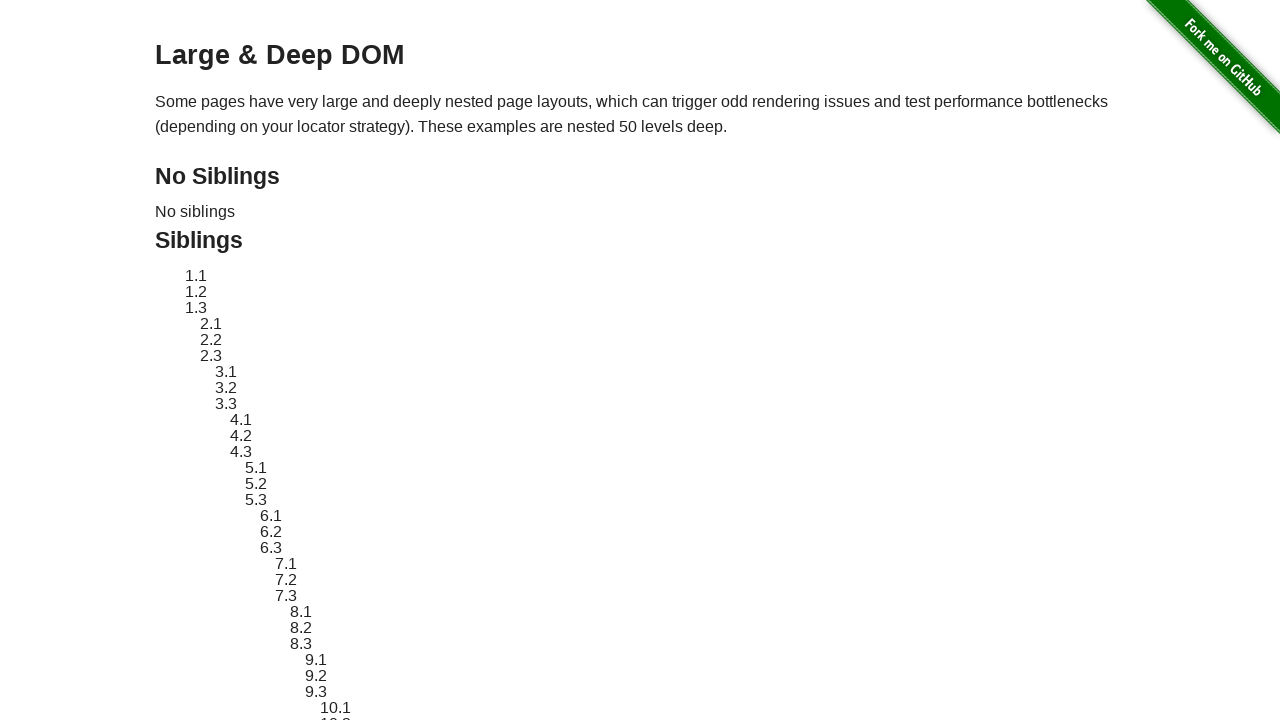